Tests that todo data persists after page reload

Starting URL: https://demo.playwright.dev/todomvc

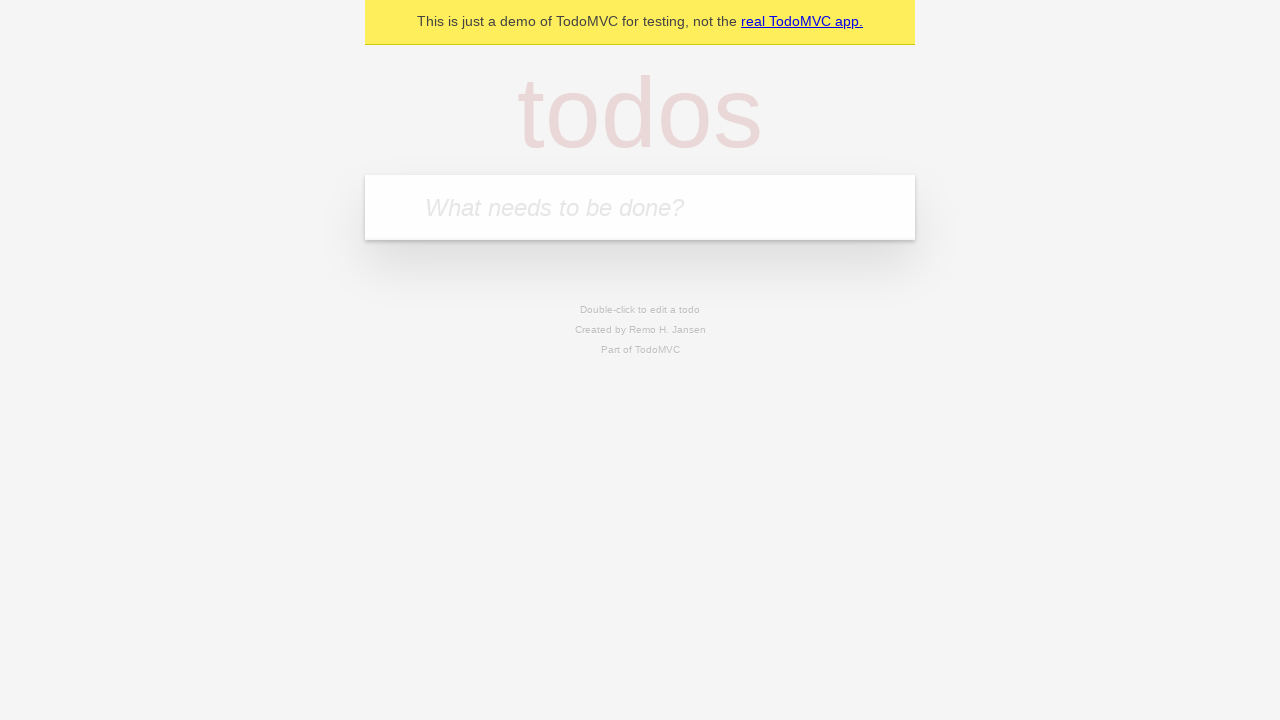

Filled todo input with 'buy some cheese' on internal:attr=[placeholder="What needs to be done?"i]
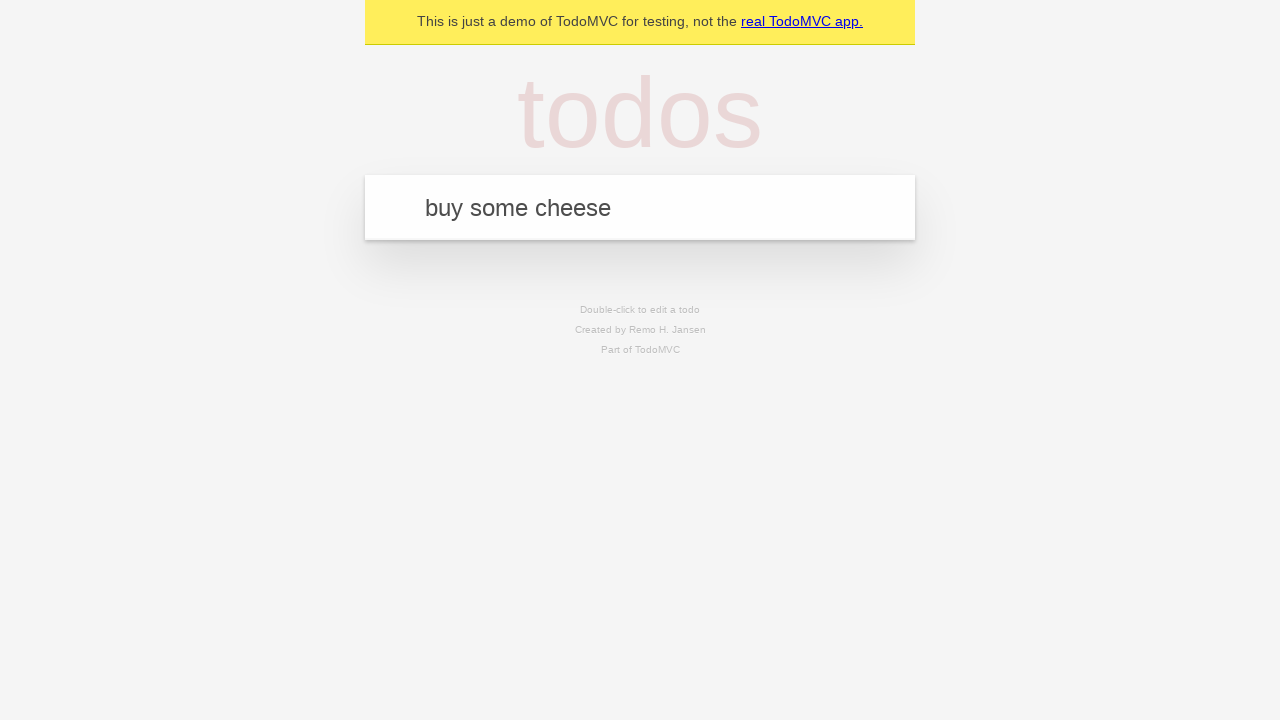

Pressed Enter to add first todo on internal:attr=[placeholder="What needs to be done?"i]
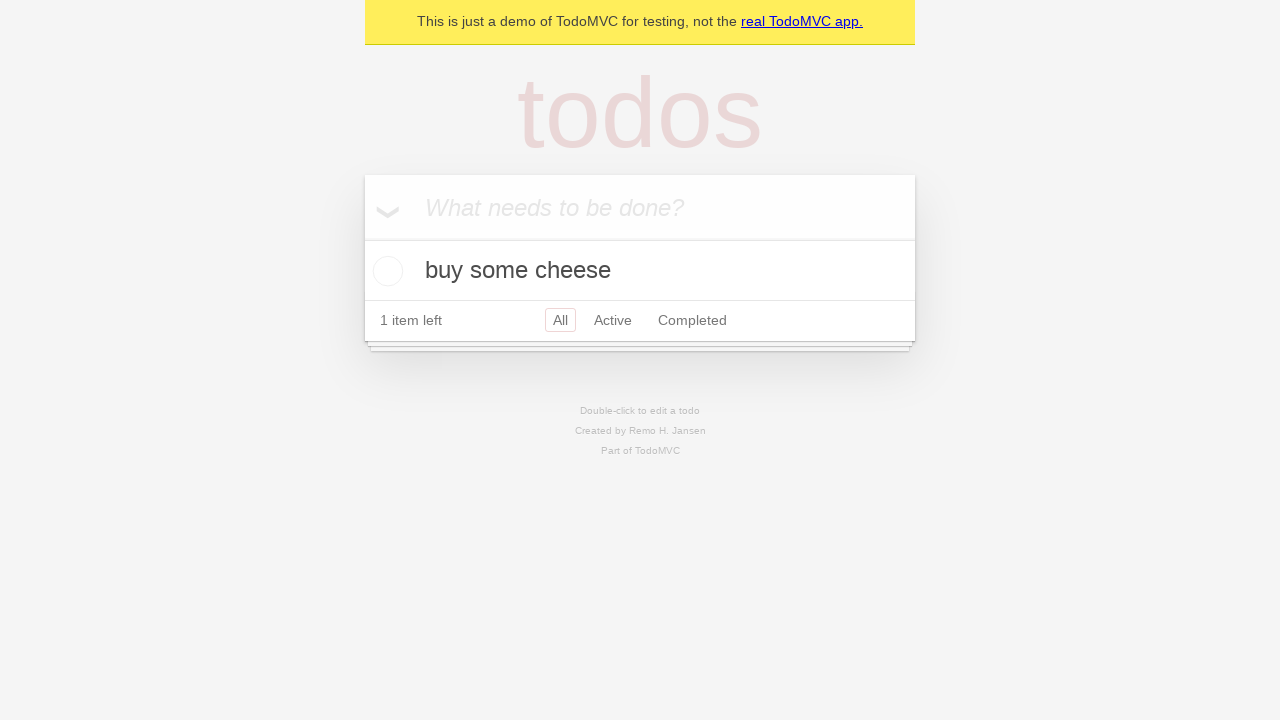

Filled todo input with 'feed the cat' on internal:attr=[placeholder="What needs to be done?"i]
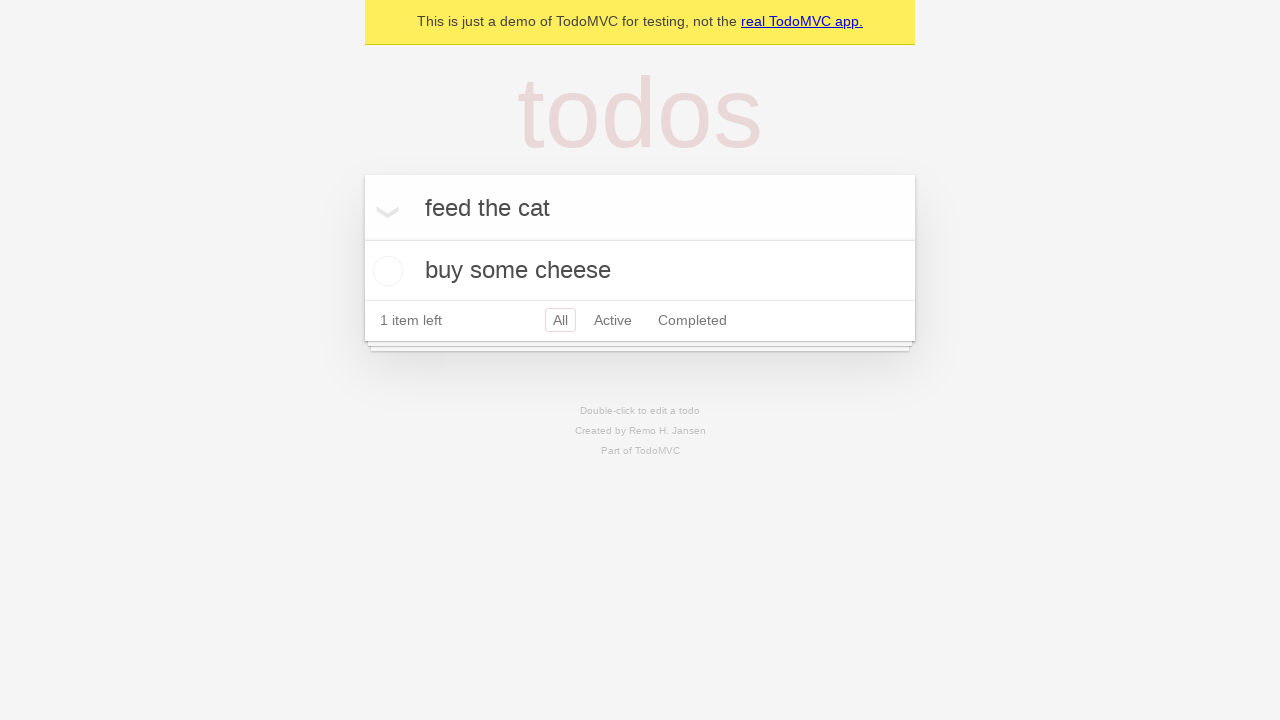

Pressed Enter to add second todo on internal:attr=[placeholder="What needs to be done?"i]
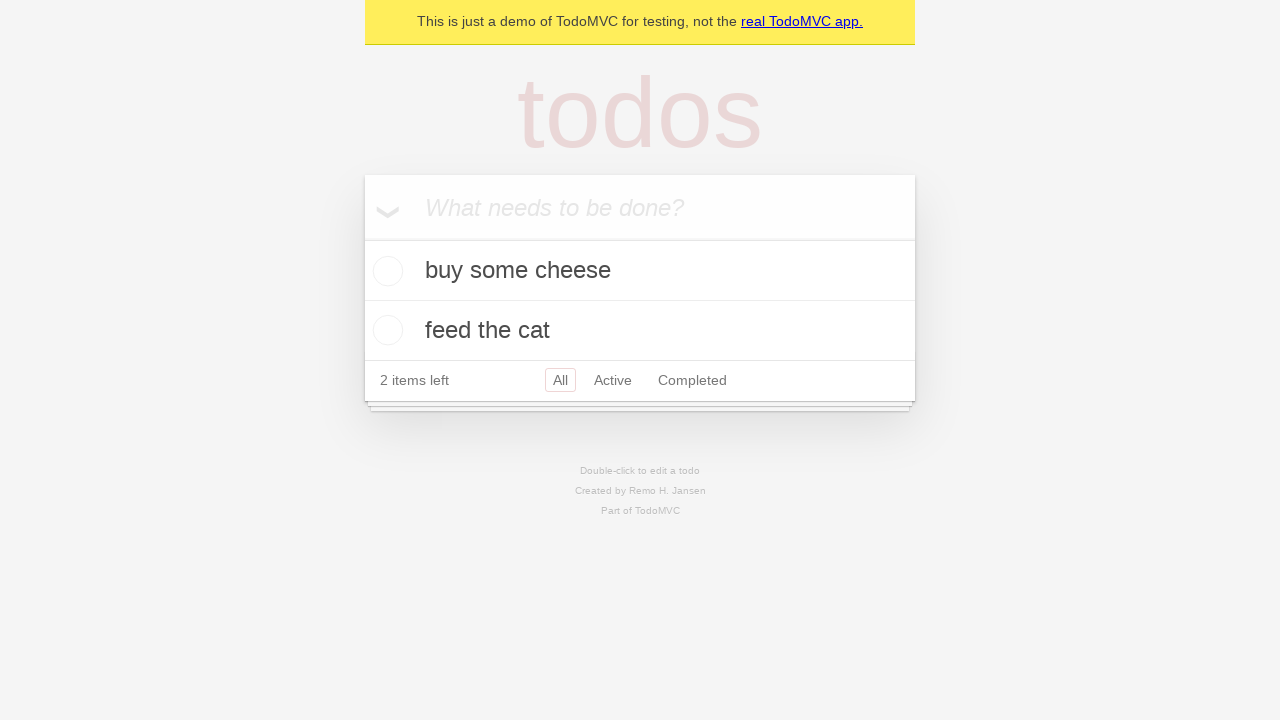

Checked the first todo item at (385, 271) on [data-testid='todo-item'] >> nth=0 >> internal:role=checkbox
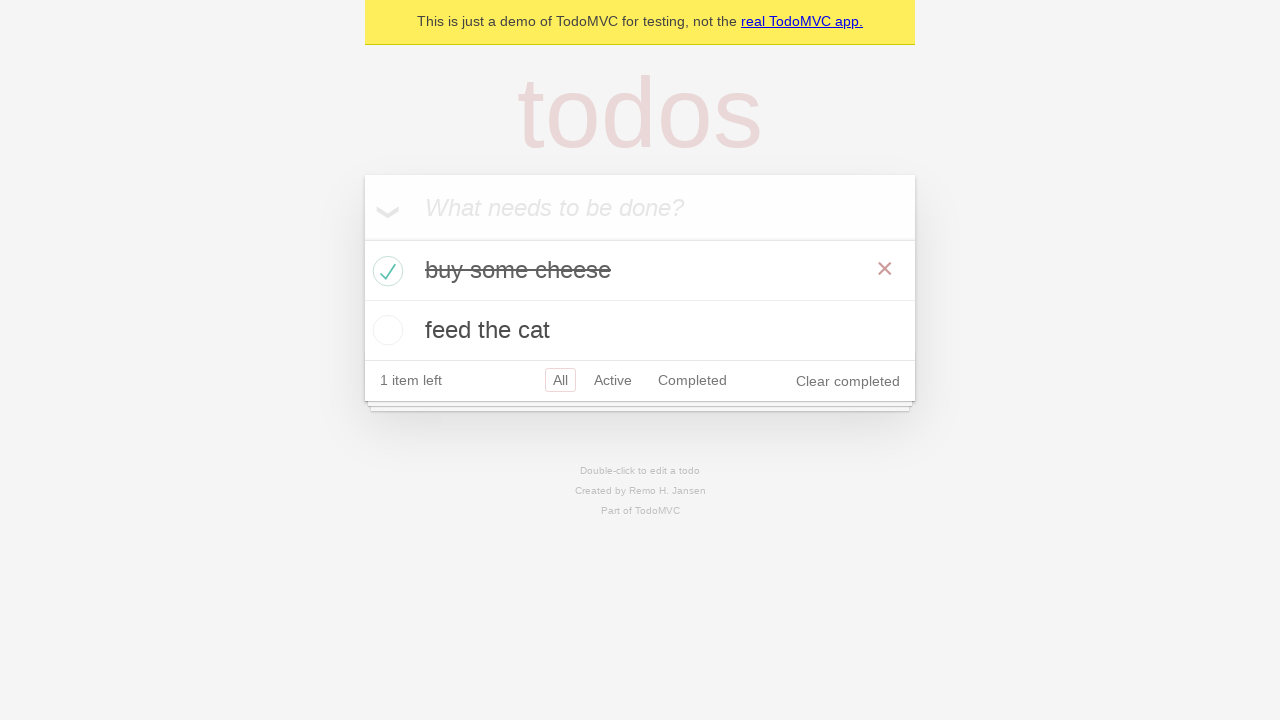

Reloaded the page to test persistence
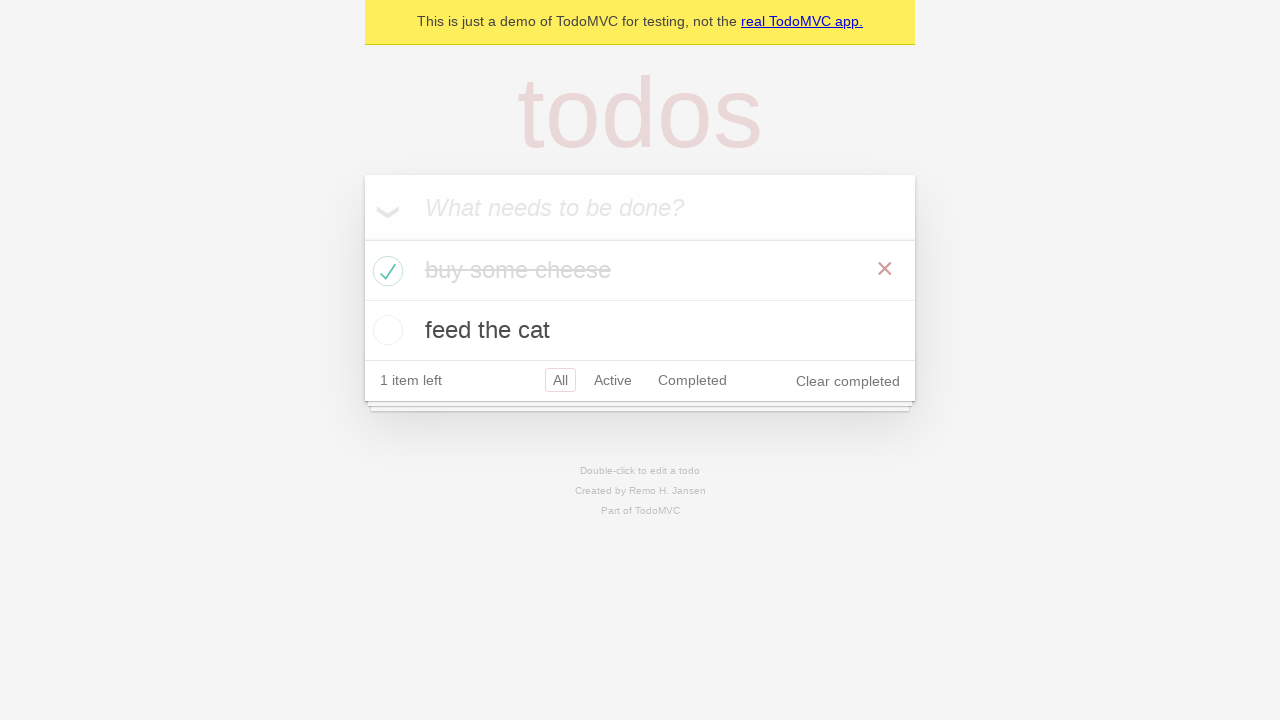

Waited for todos to load from storage after page reload
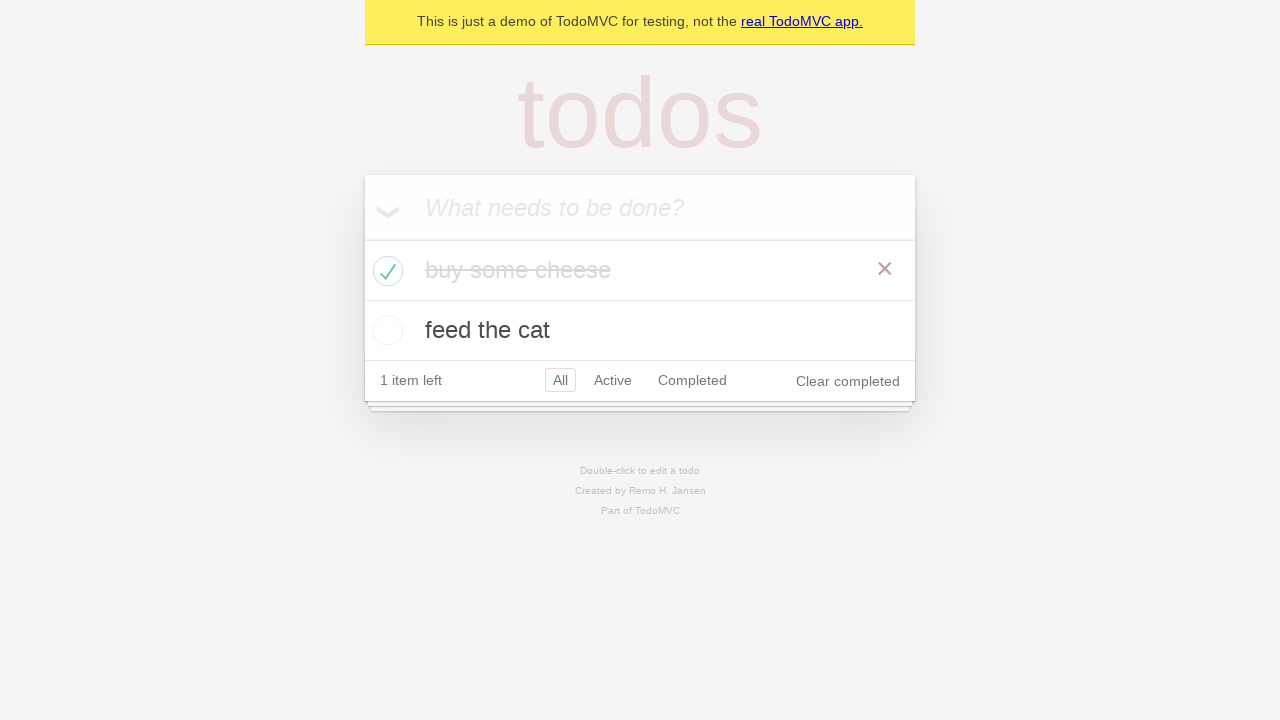

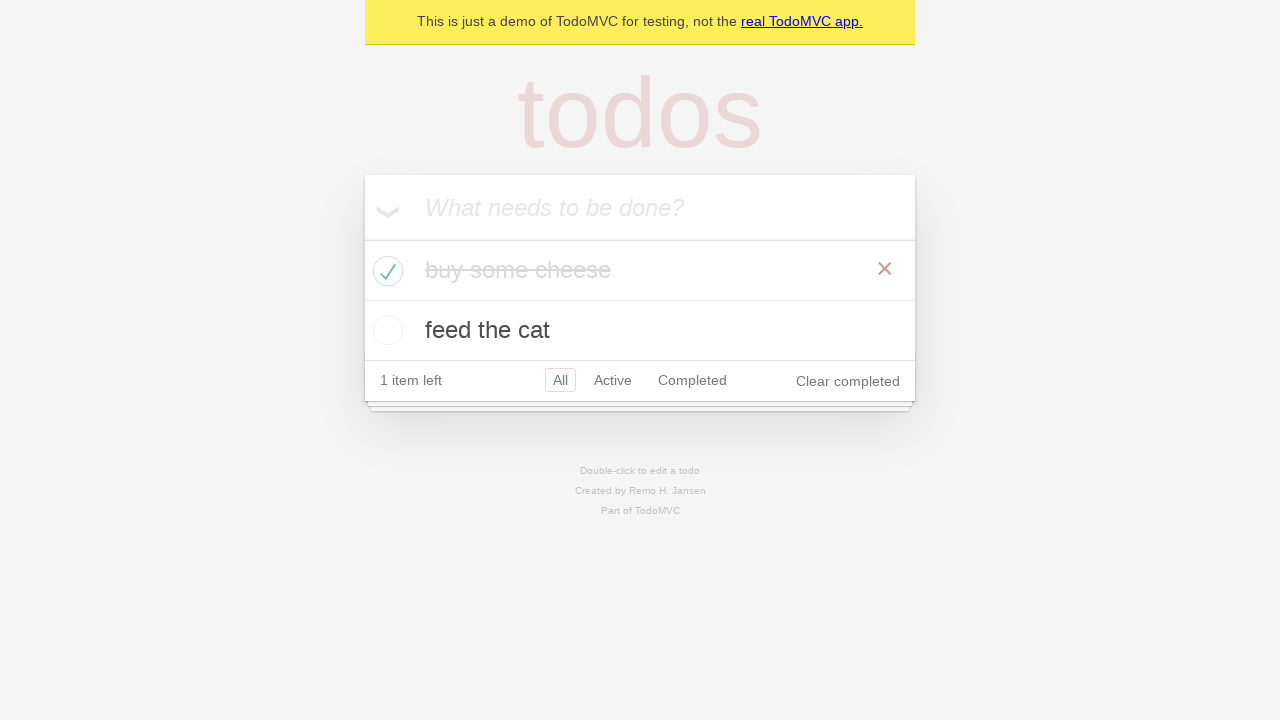